Tests the search functionality on a documentation website by clicking the search button, entering a search query "UML", and verifying that search results are found.

Starting URL: https://maciejskorski.github.io/software_engineering

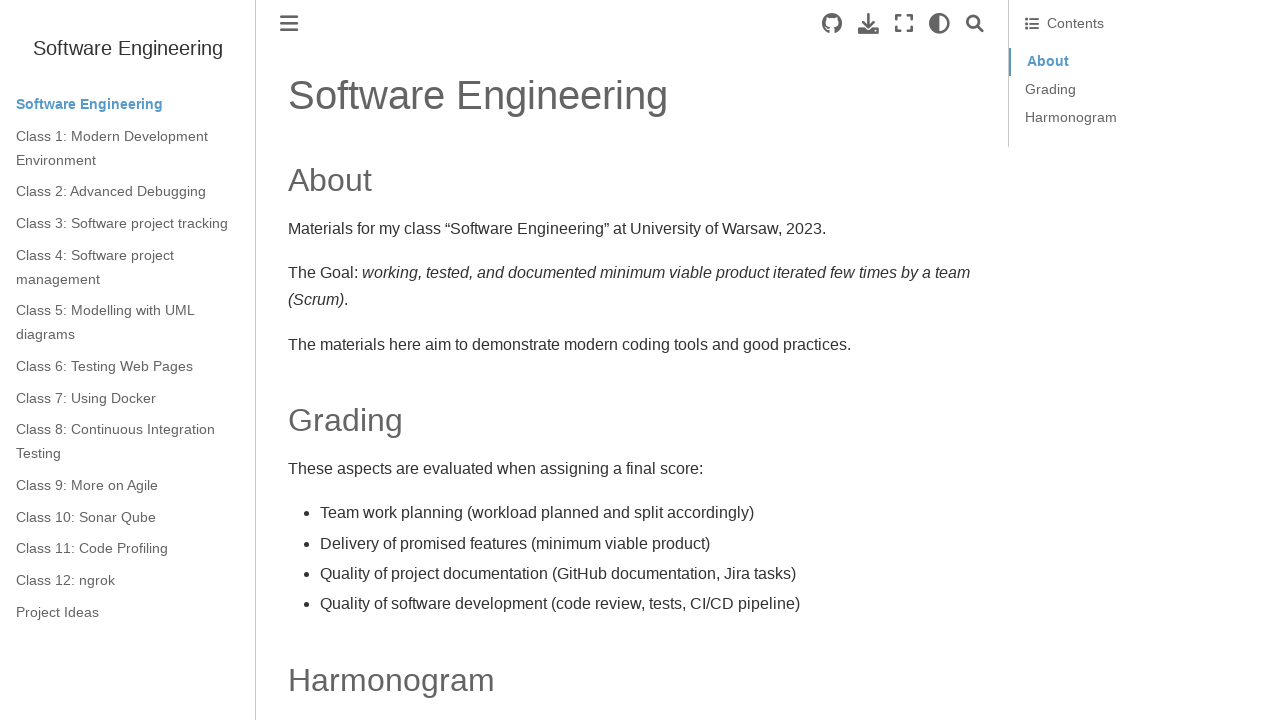

Clicked search button to open search functionality at (975, 24) on .search-button
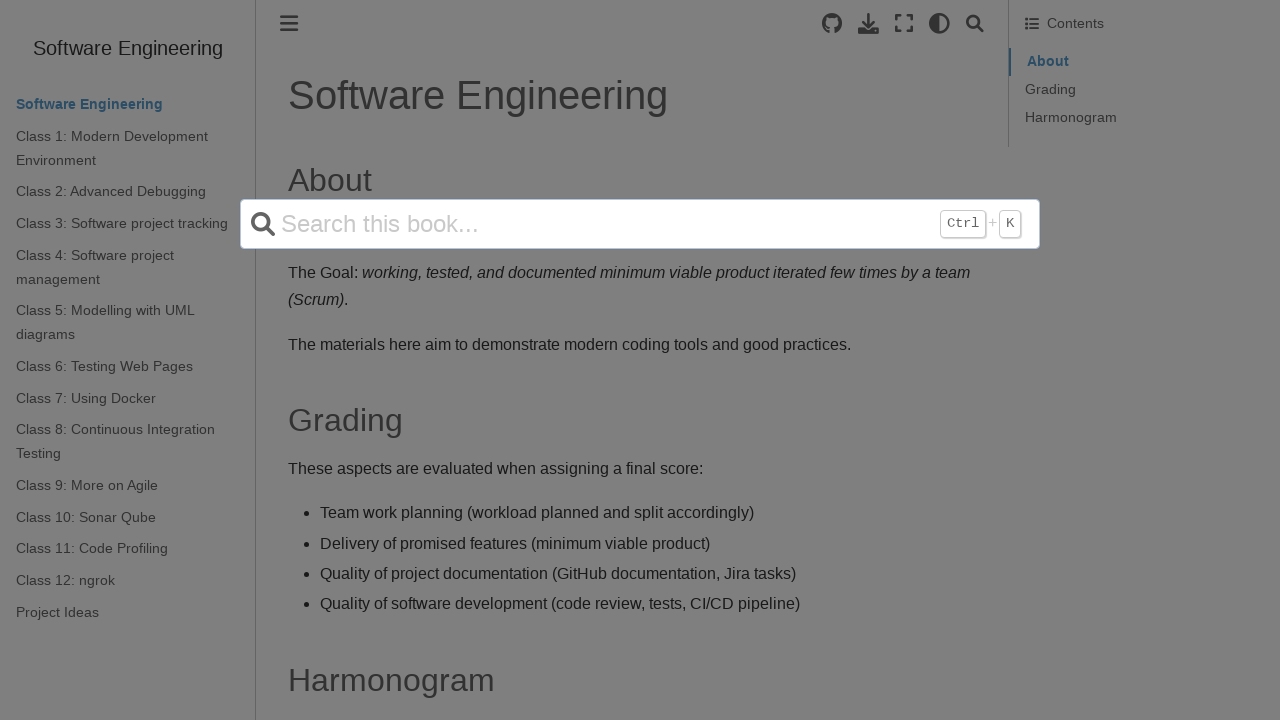

Entered search query 'UML' in search field on input[name='q']
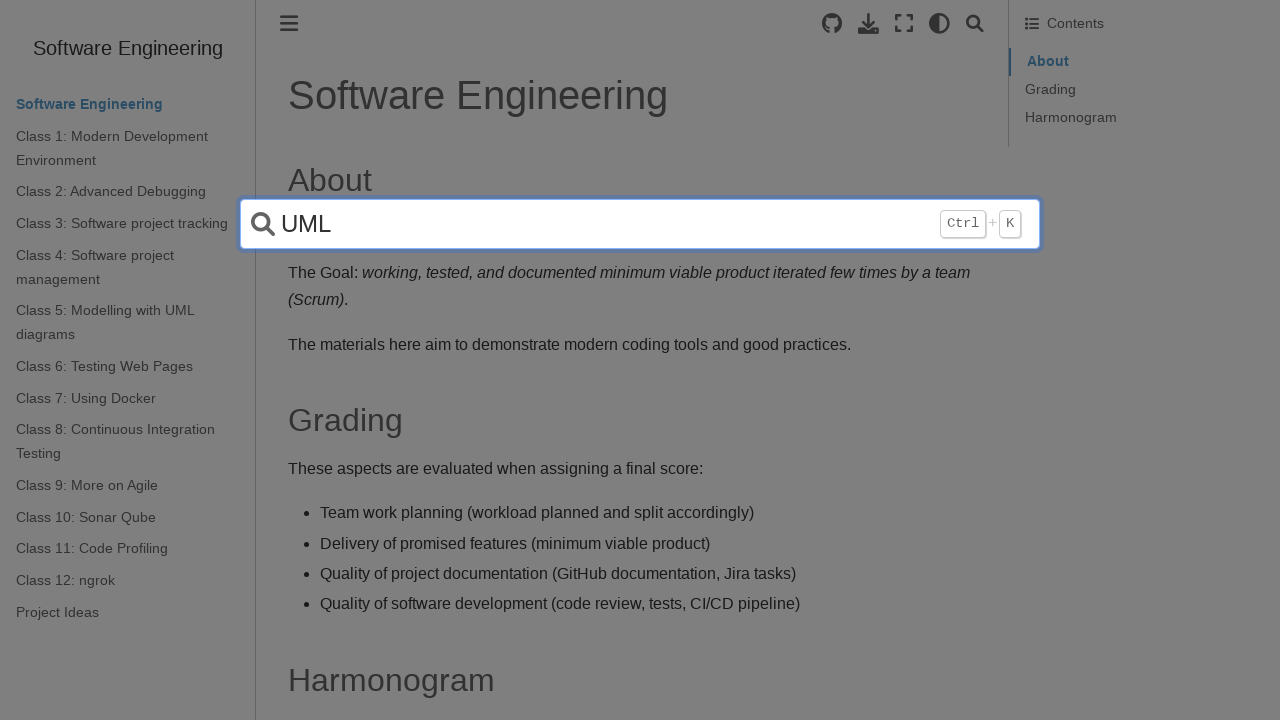

Pressed Enter to submit search query on input[name='q']
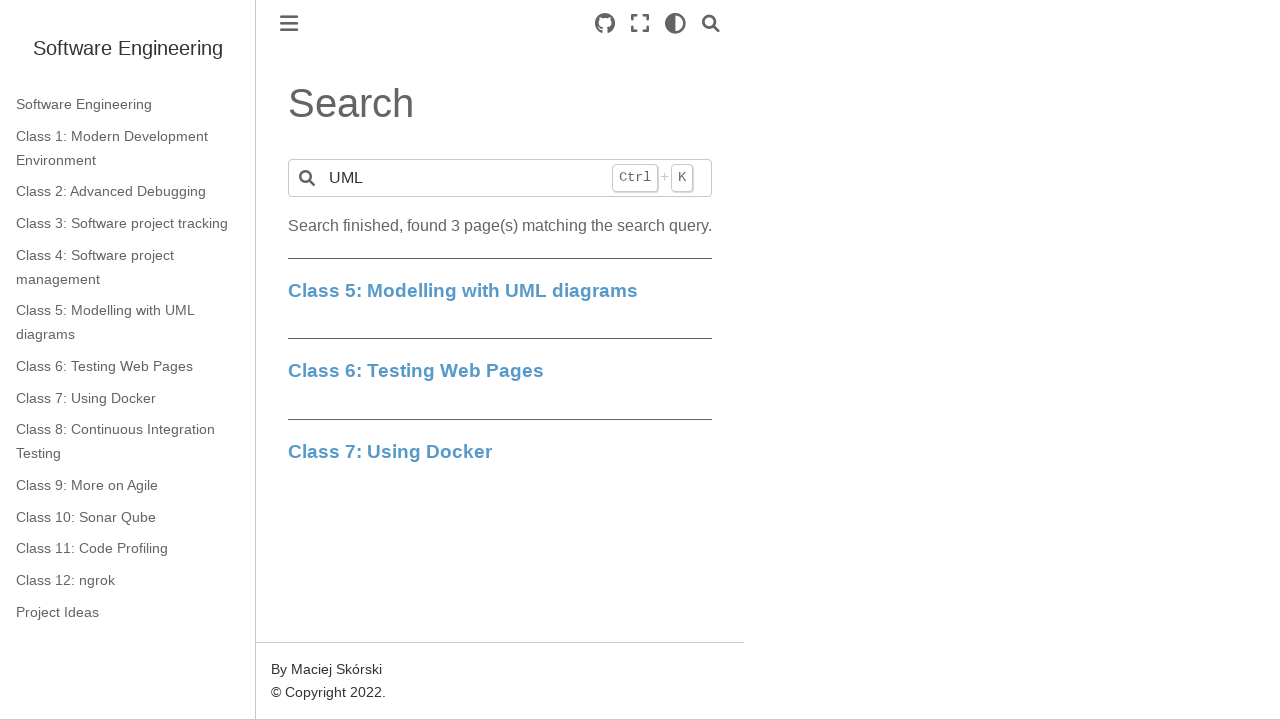

Waited 1000ms for search results to load
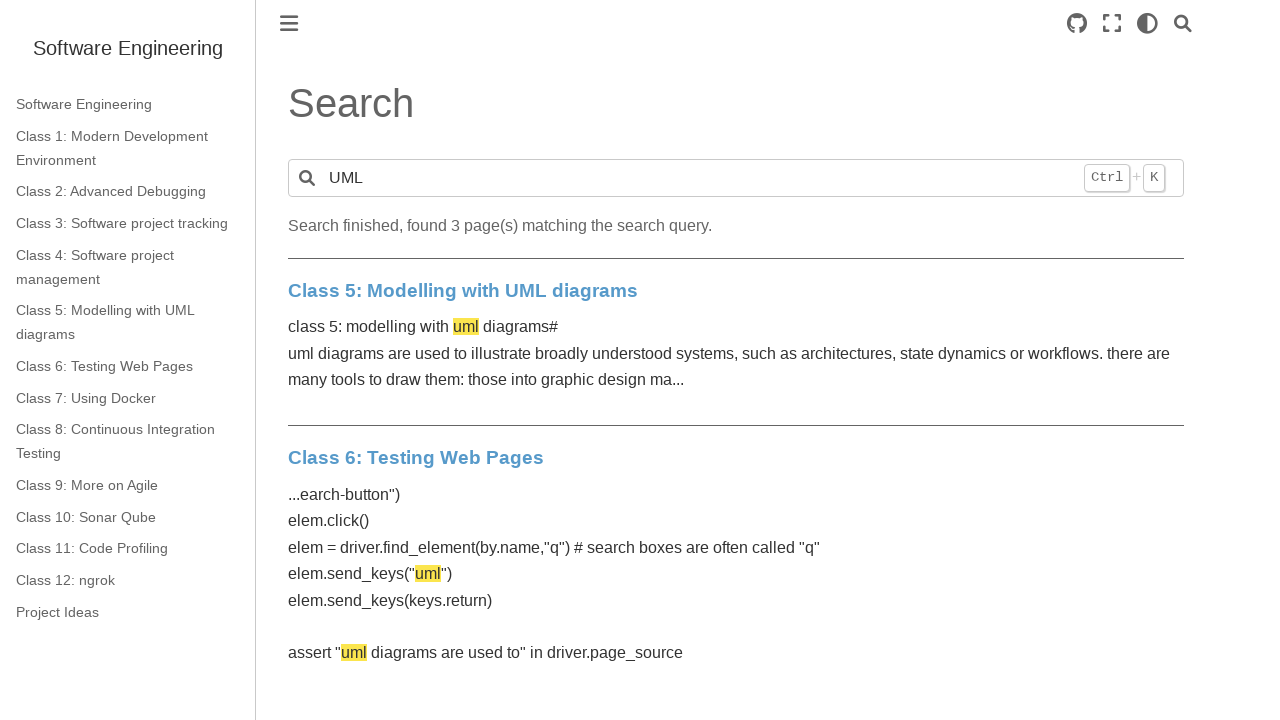

Verified that search results were found (no 'No results found' message)
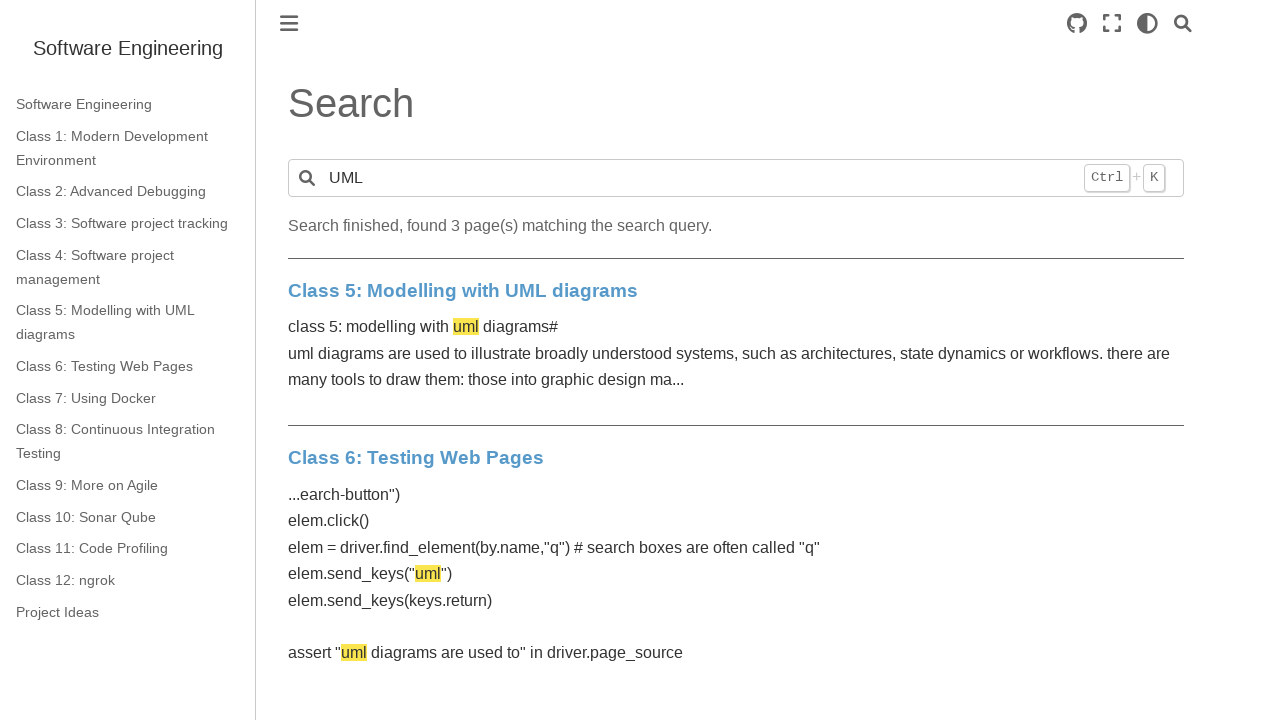

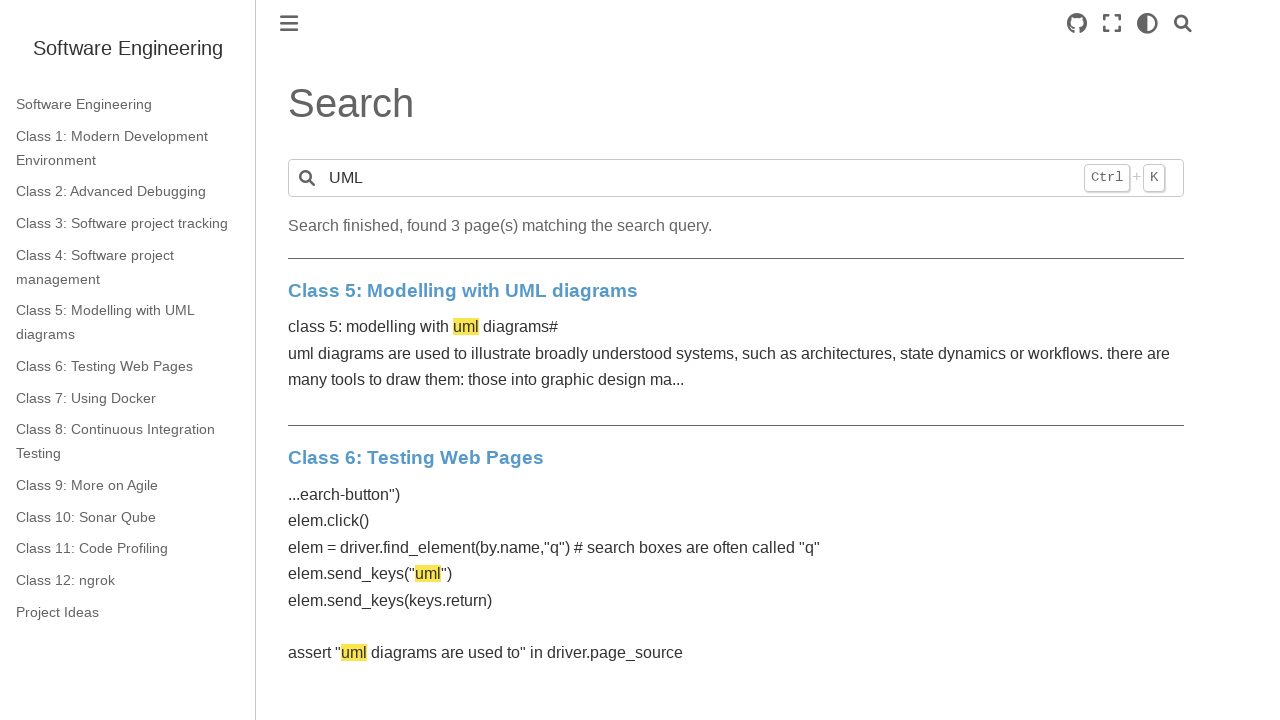